Tests drag and drop functionality on jQuery UI demo page by dragging an element and dropping it onto a target area within an iframe

Starting URL: https://jqueryui.com/droppable/

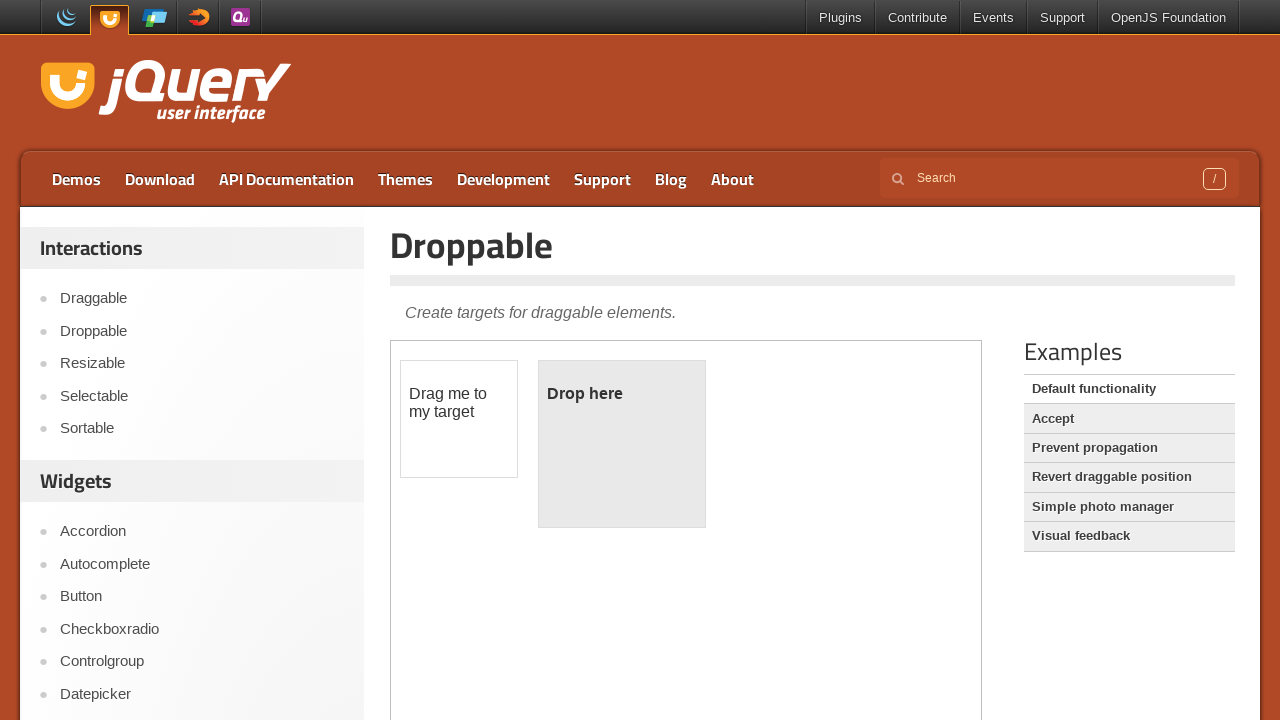

Located the iframe containing the drag and drop demo
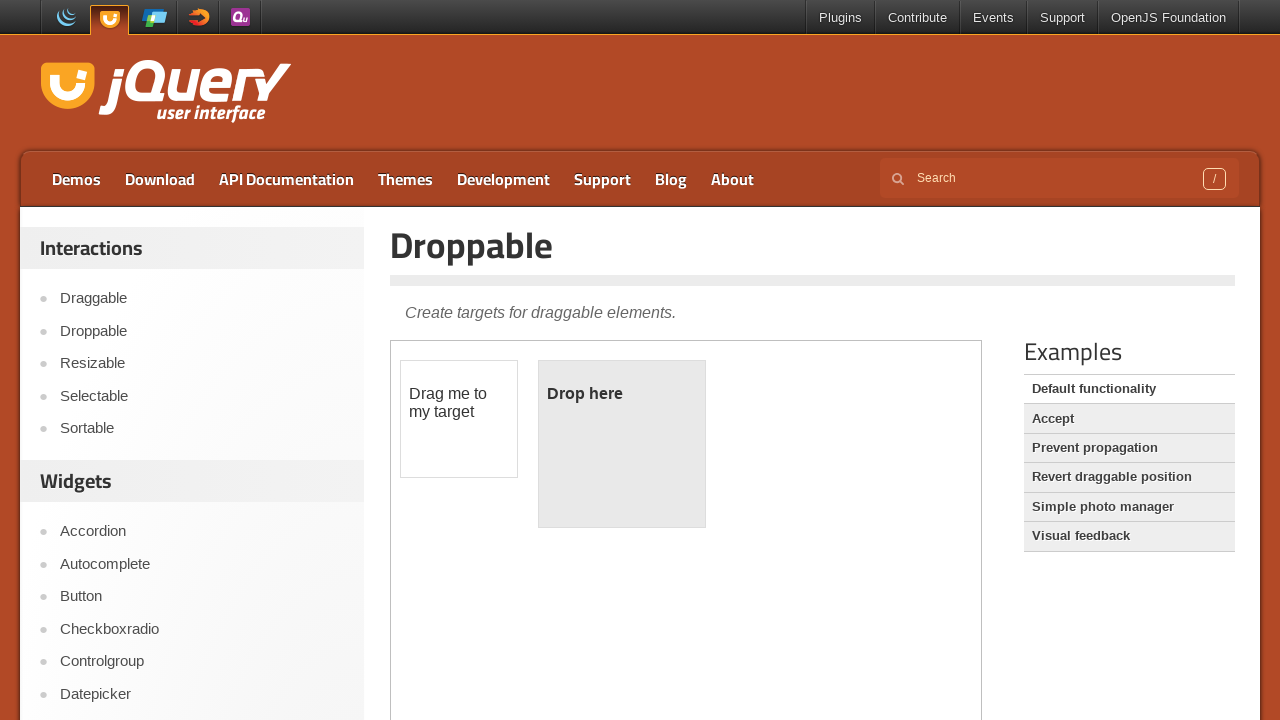

Located the draggable element
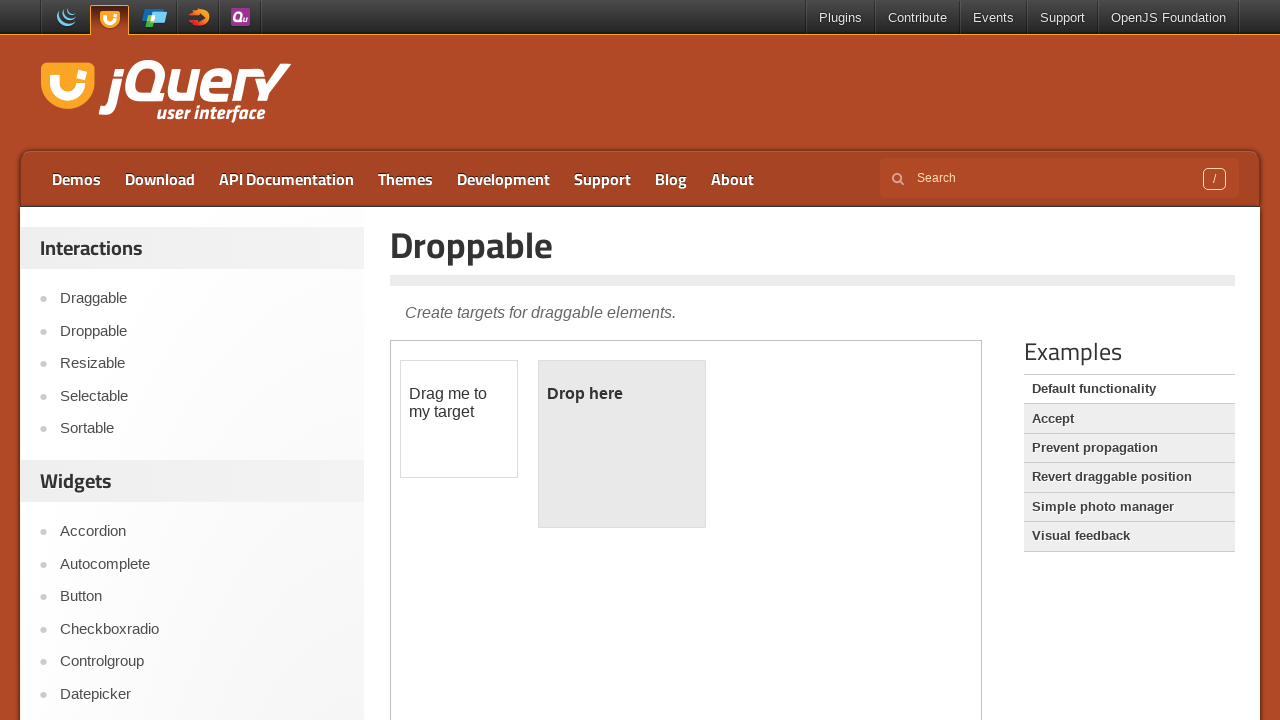

Located the droppable target element
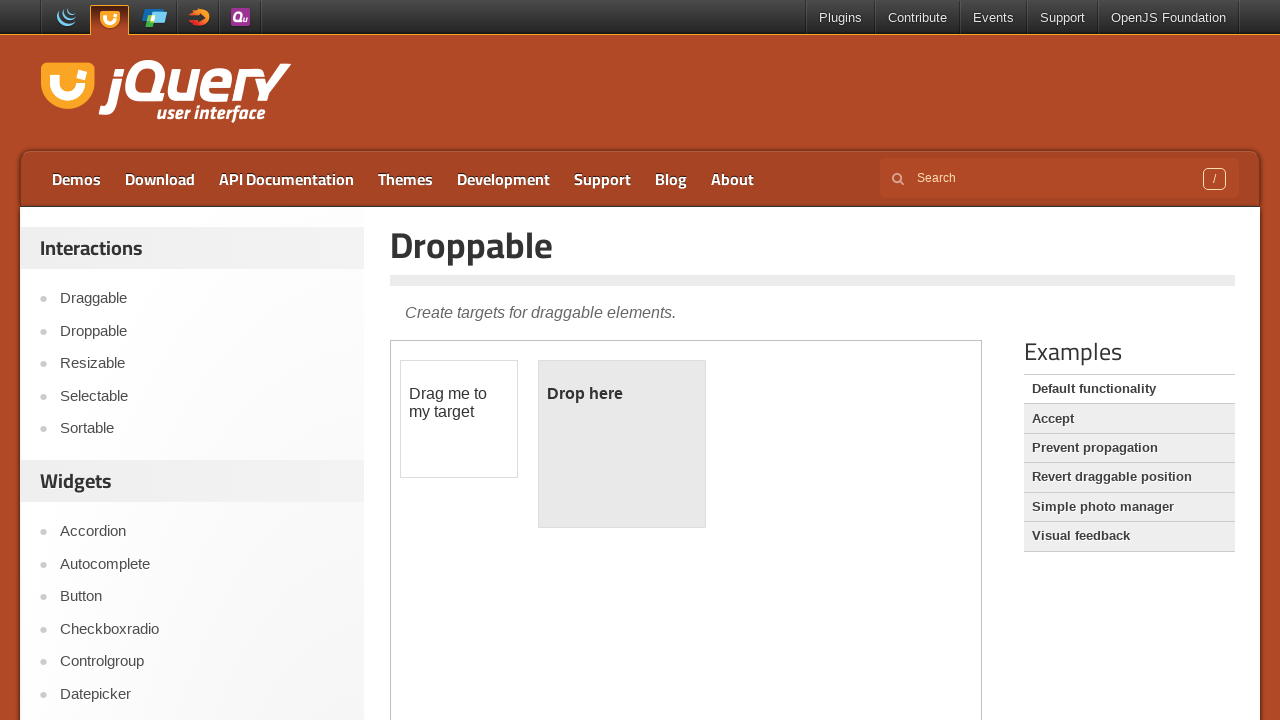

Performed drag and drop action from draggable to droppable target at (622, 444)
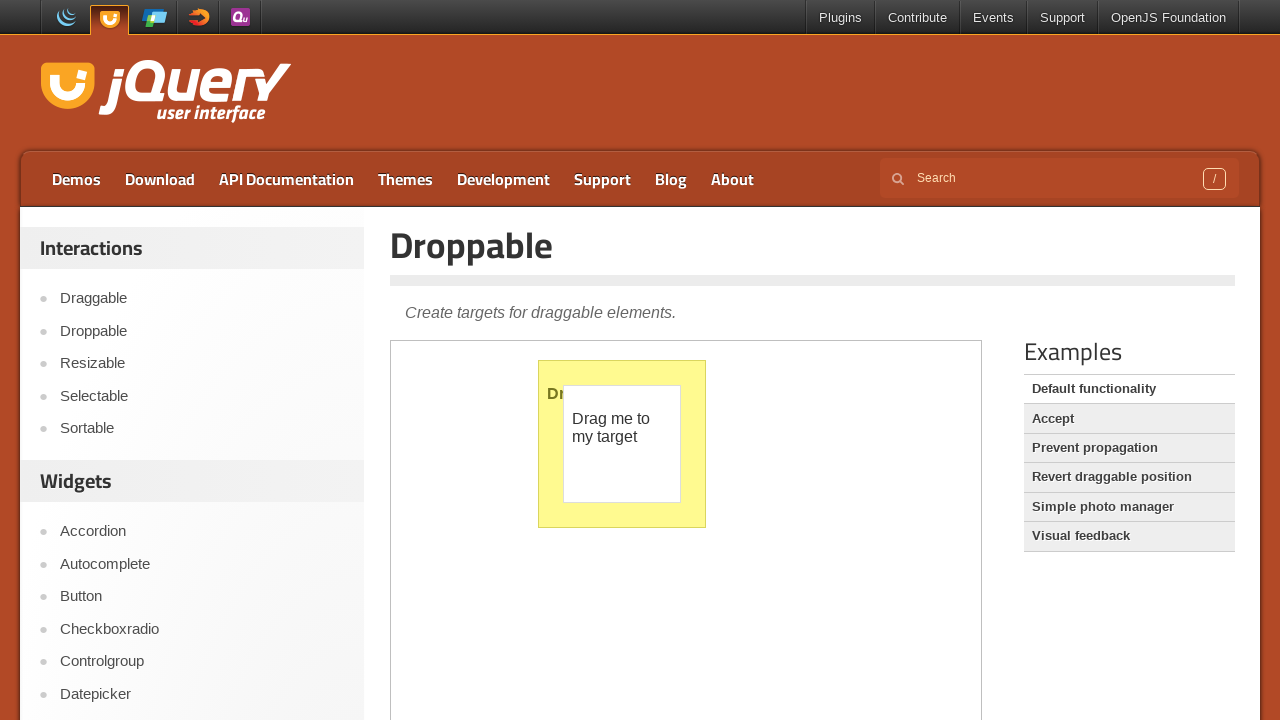

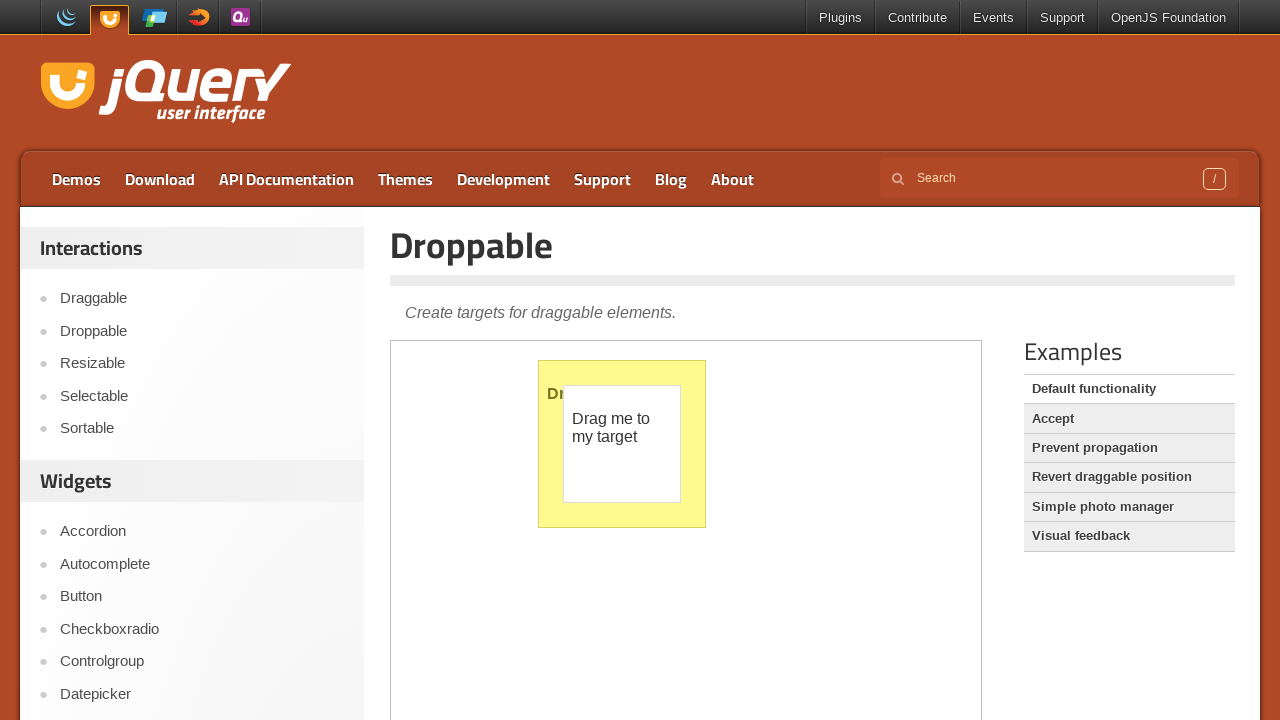